Tests deleting a task by editing it to empty text

Starting URL: https://todomvc4tasj.herokuapp.com/

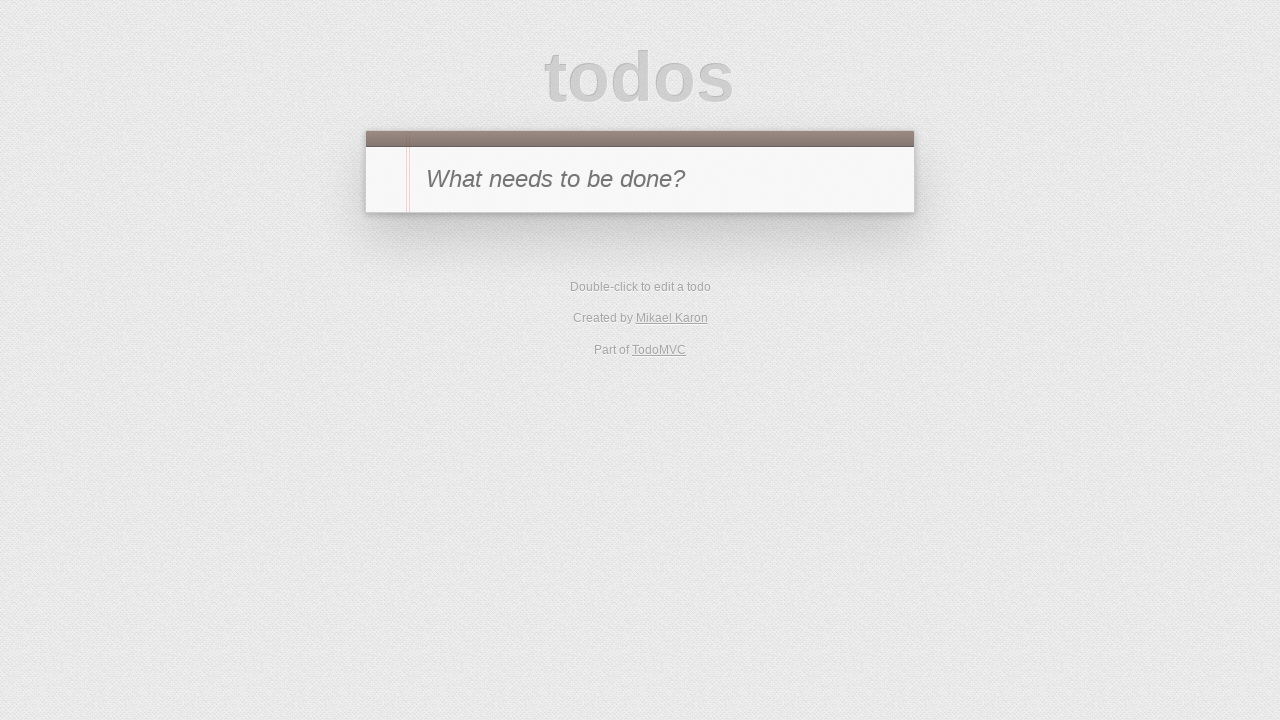

Set up three active tasks in localStorage
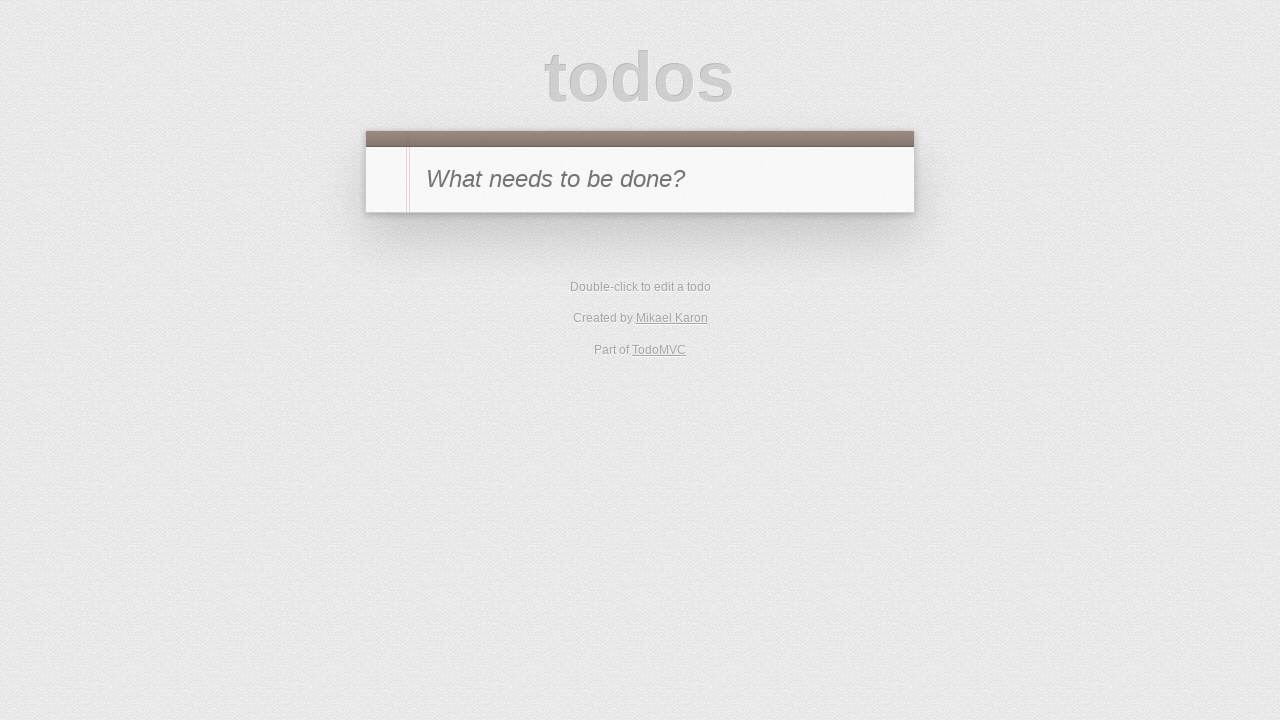

Reloaded page to load tasks from localStorage
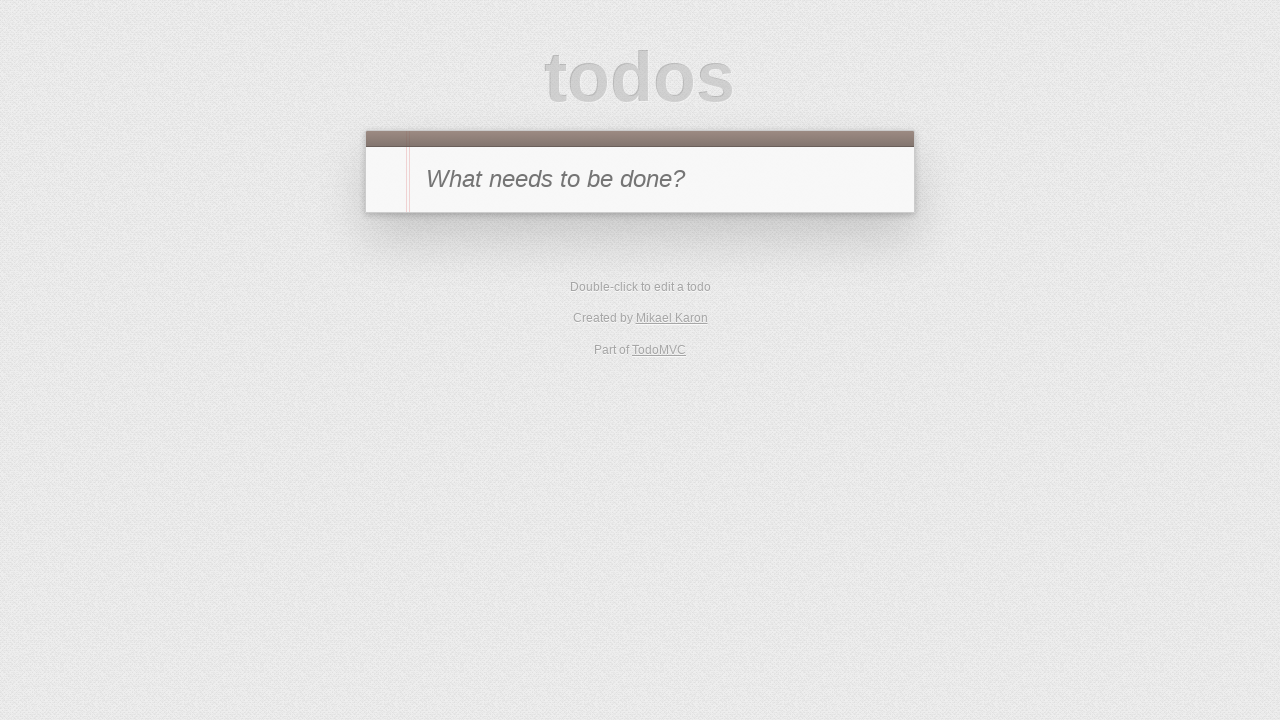

Double-clicked on task '2' to enter edit mode at (640, 302) on #todo-list>li:has-text('2')
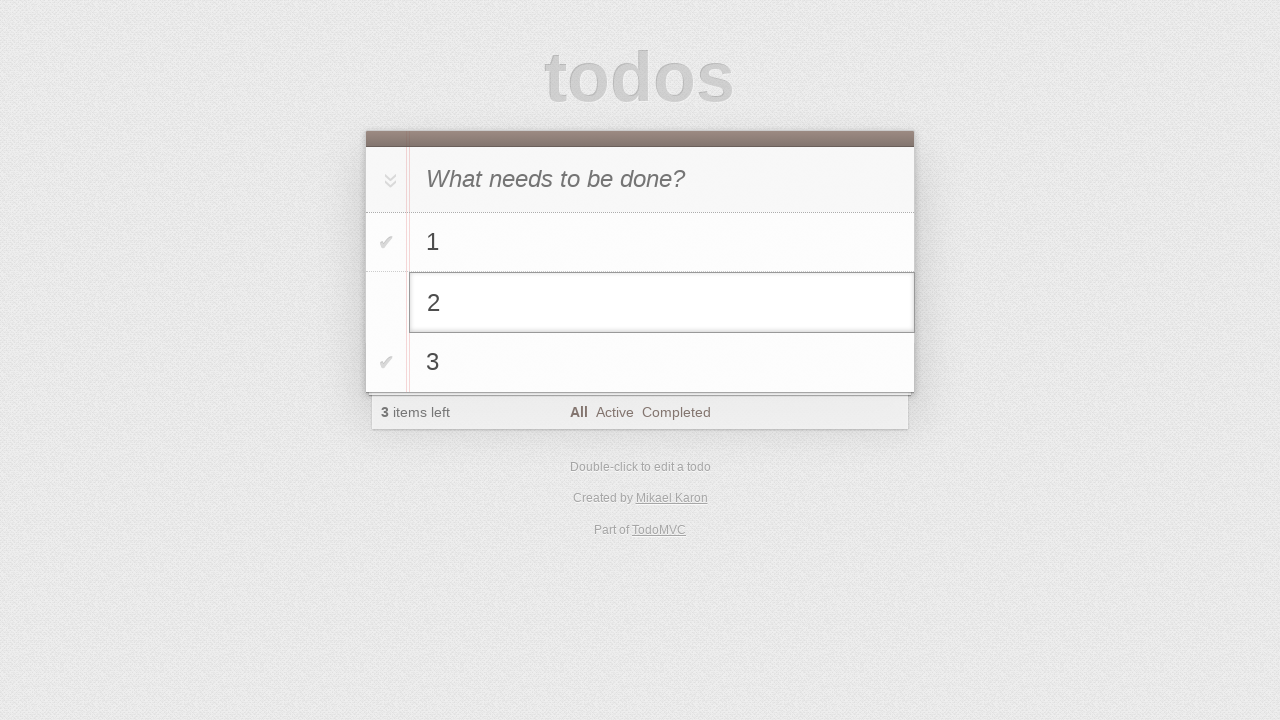

Cleared the text in the edit field for task '2' on #todo-list>li.editing .edit
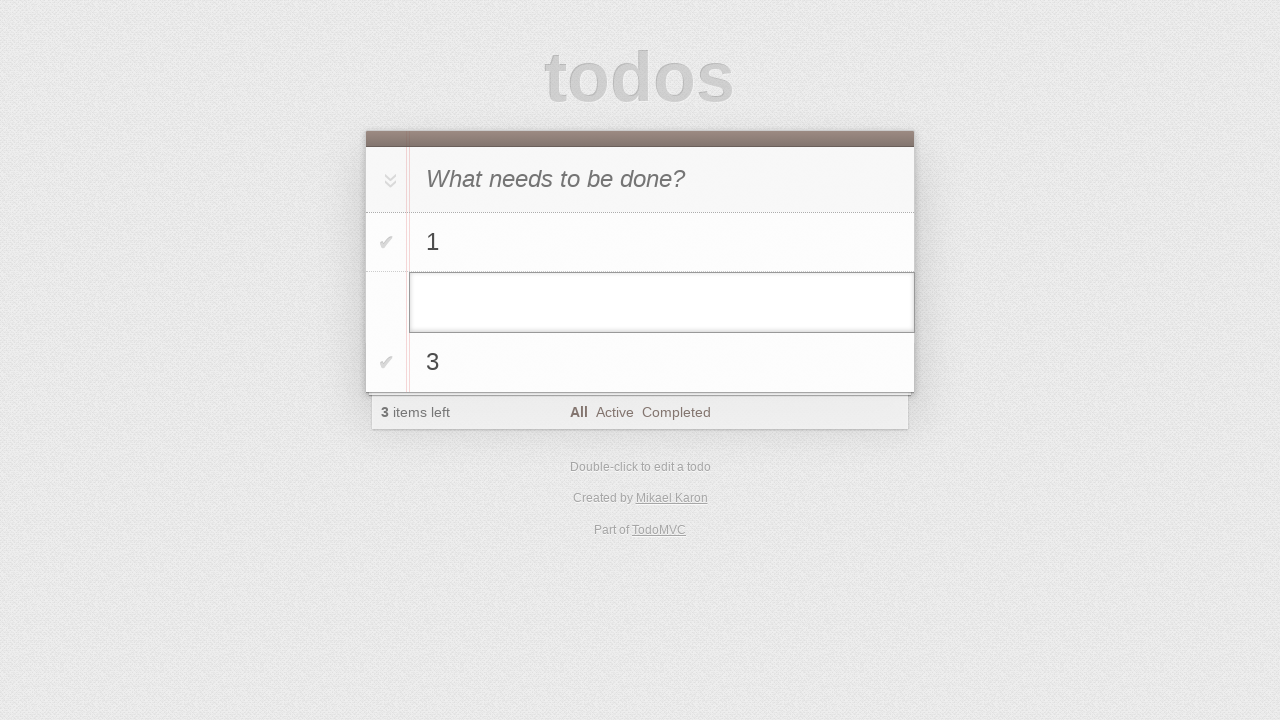

Pressed Enter to confirm the empty edit and delete task '2' on #todo-list>li.editing .edit
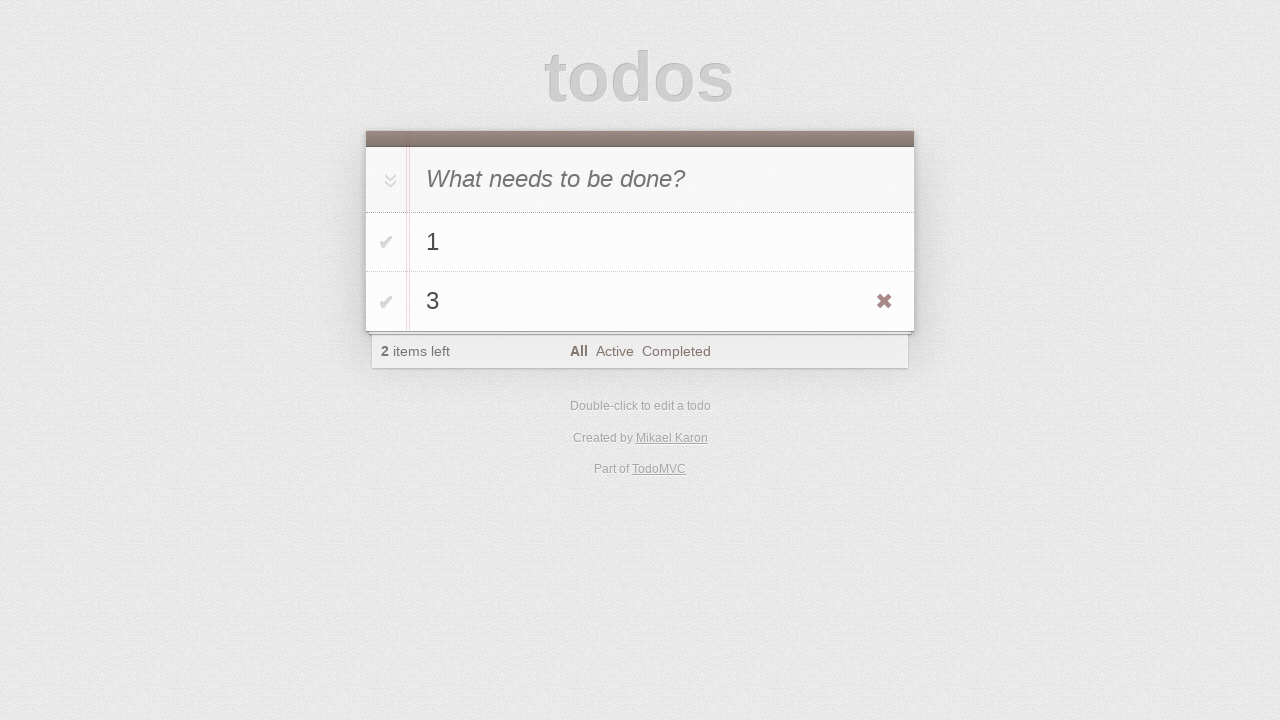

Verified that task '1' is still present
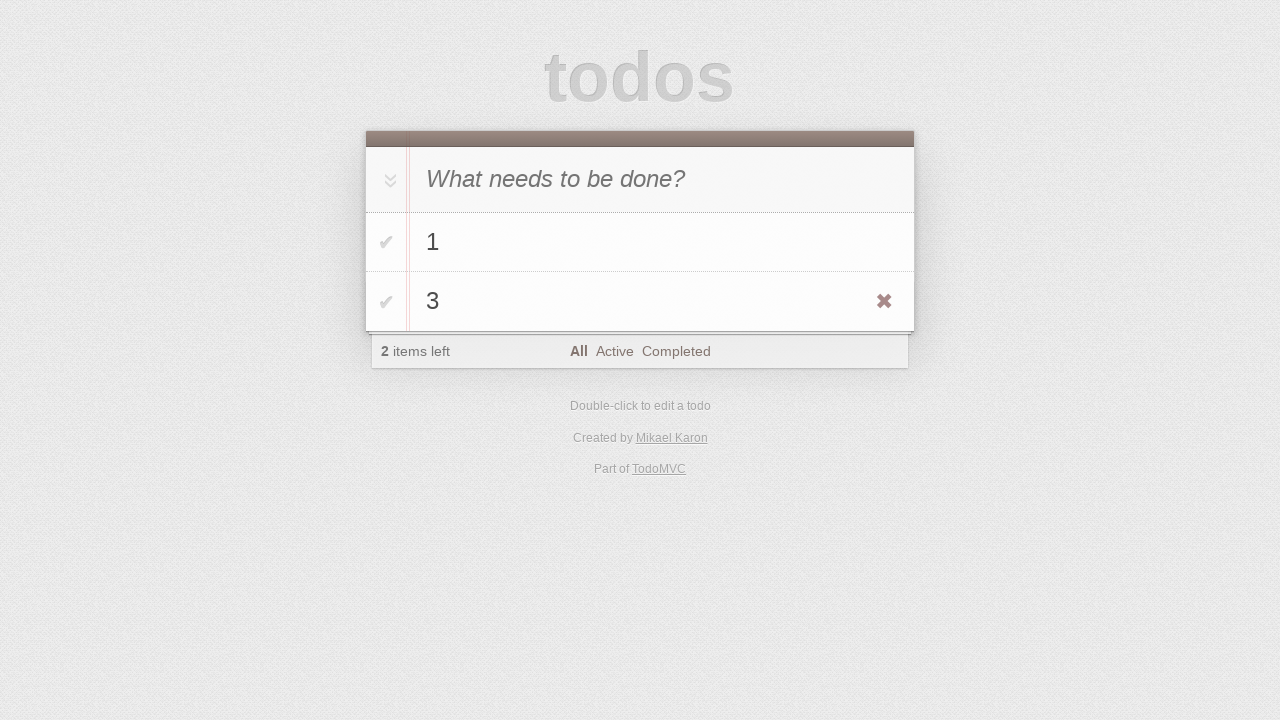

Verified that task '3' is still present
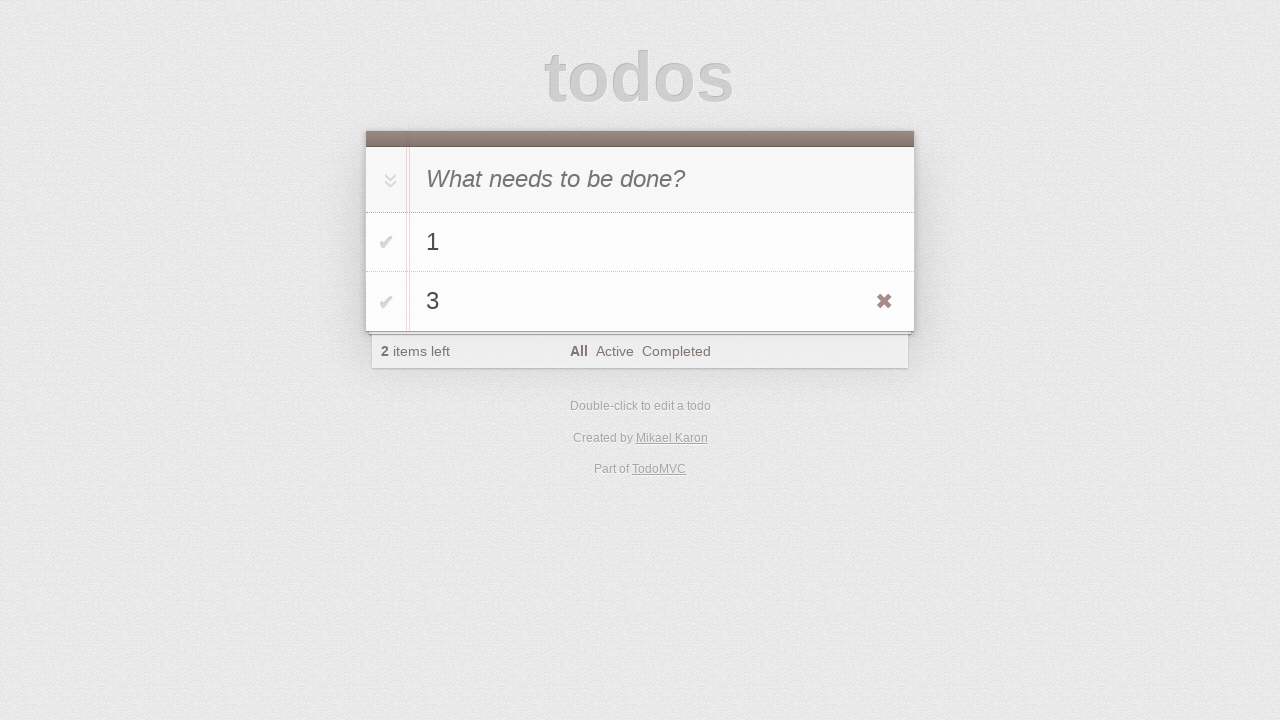

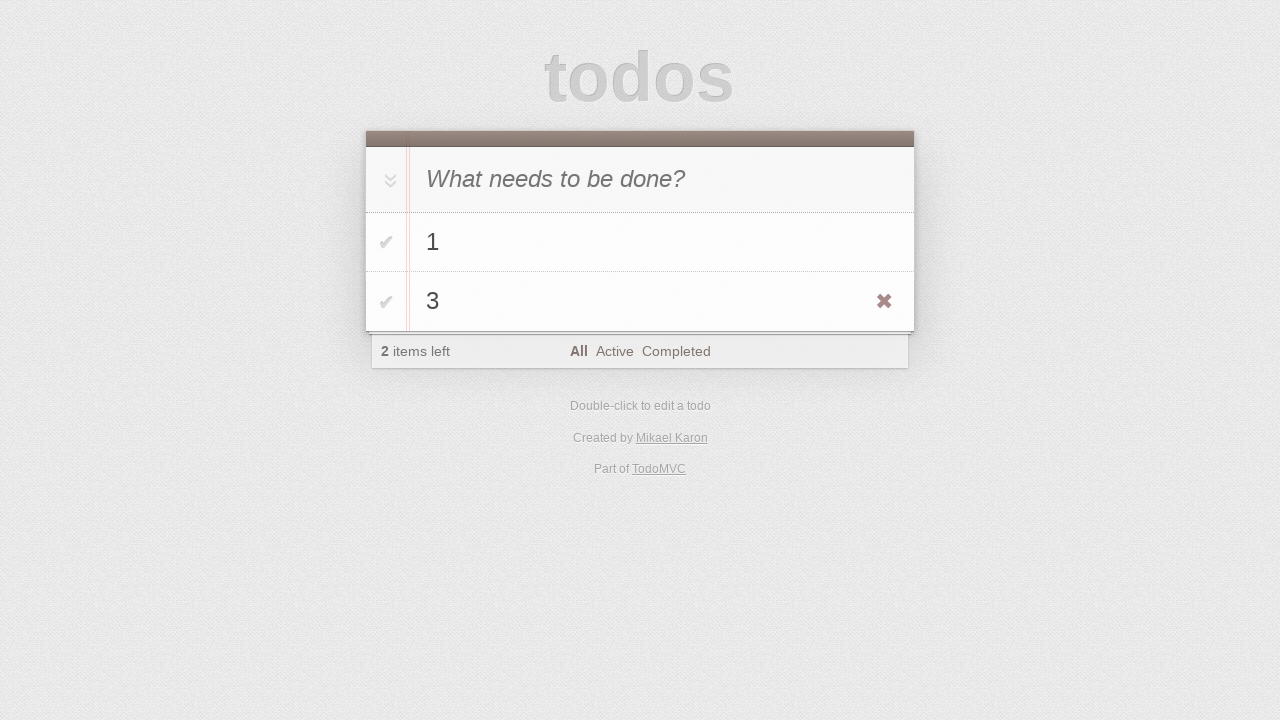